Tests the Roc REPL by entering a calculation (0.1+0.2) and verifying the output displays the expected result

Starting URL: http://roc-lang.org

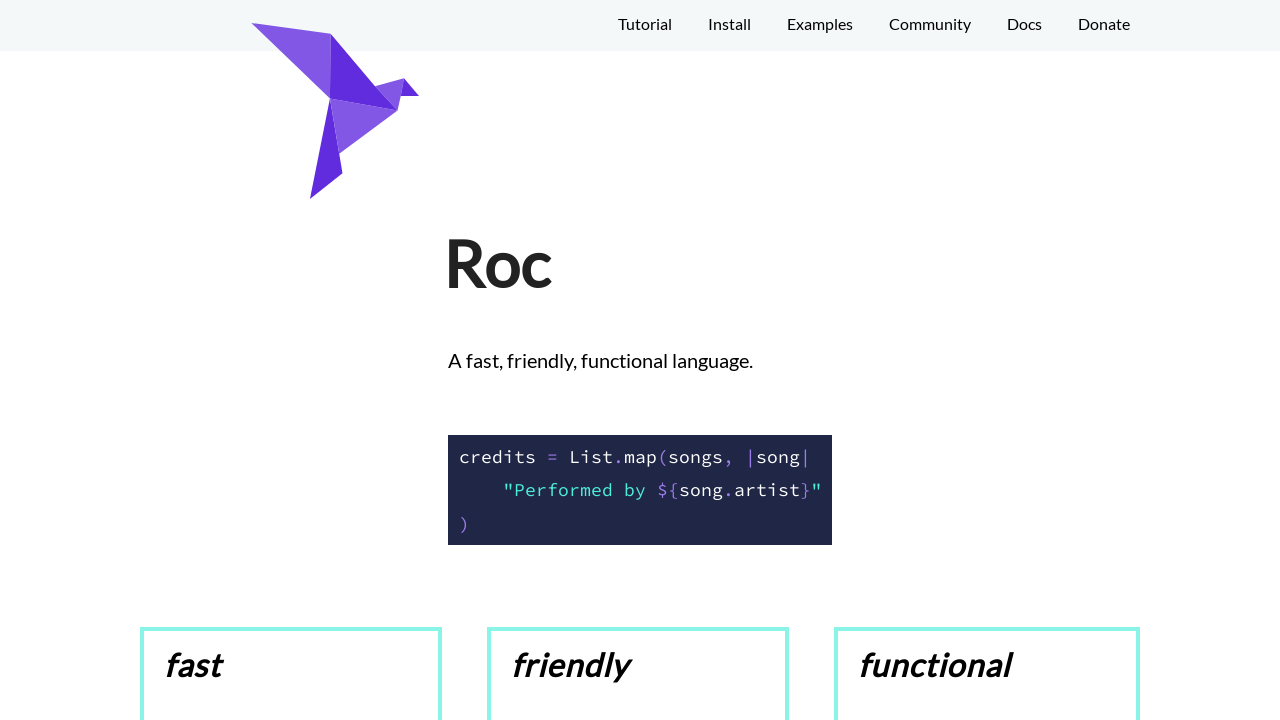

REPL input field located and ready
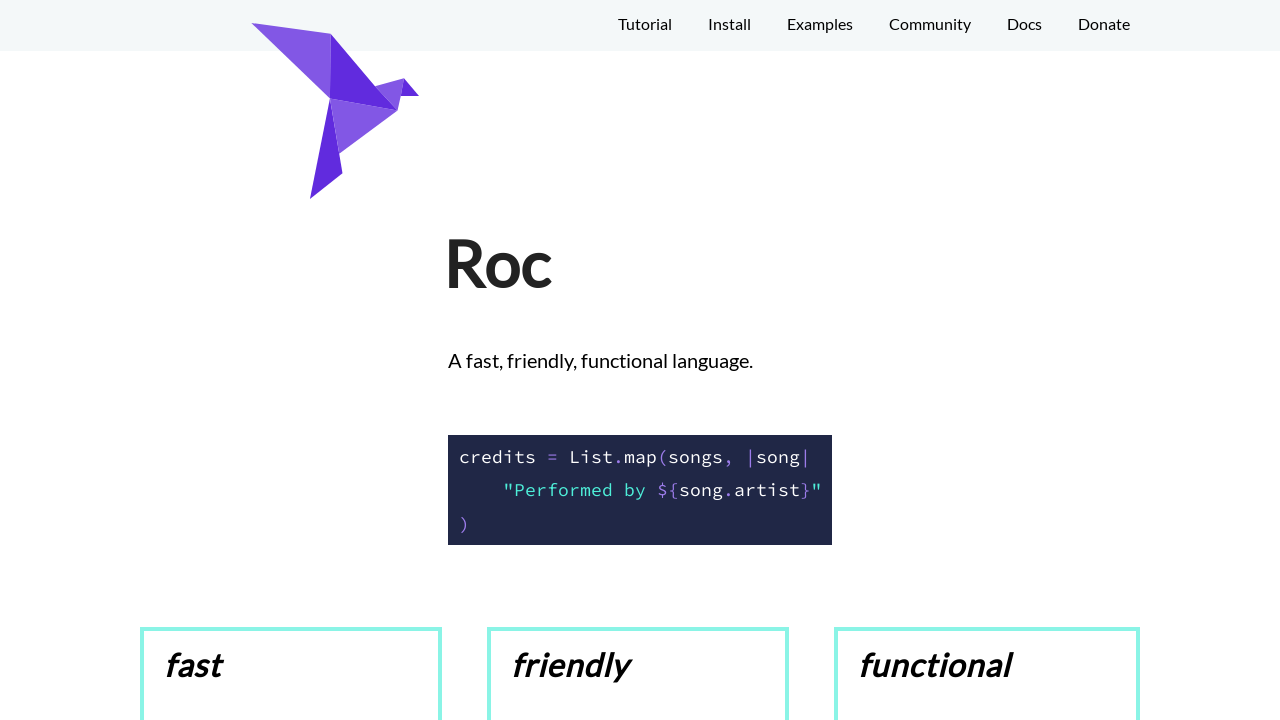

Entered calculation '0.1+0.2' in REPL input field on #source-input
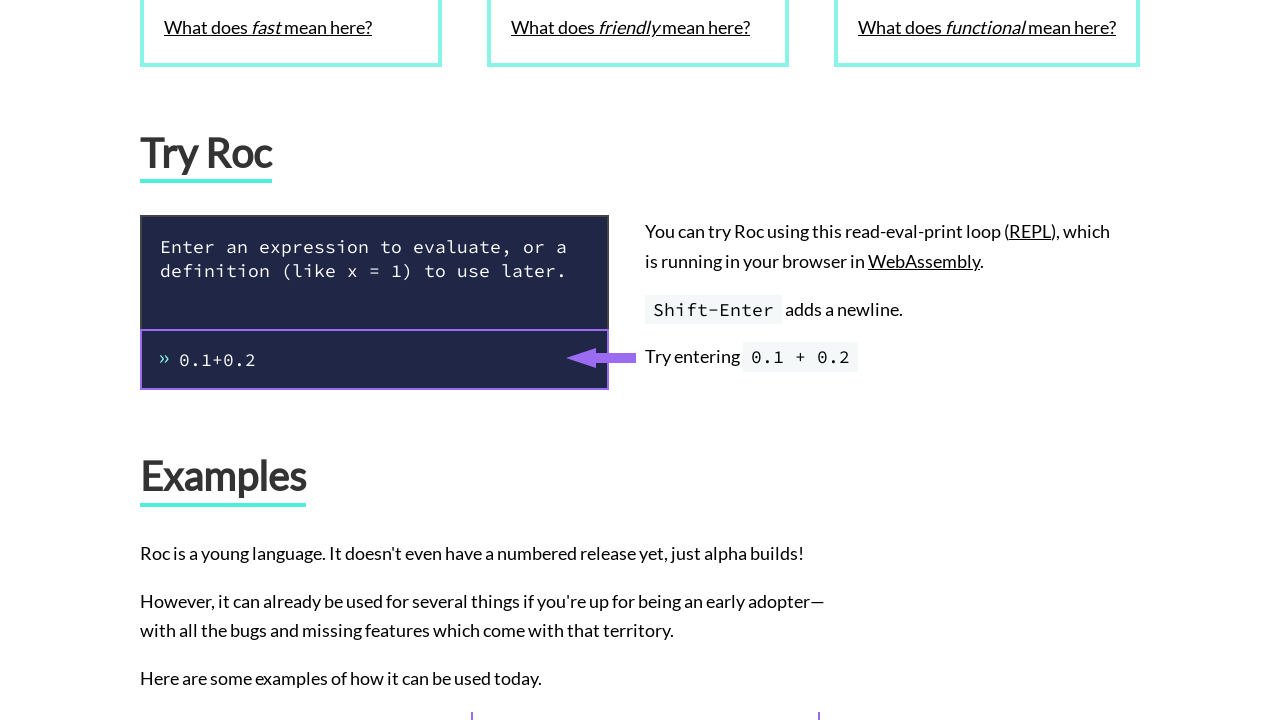

Pressed Enter to execute calculation on #source-input
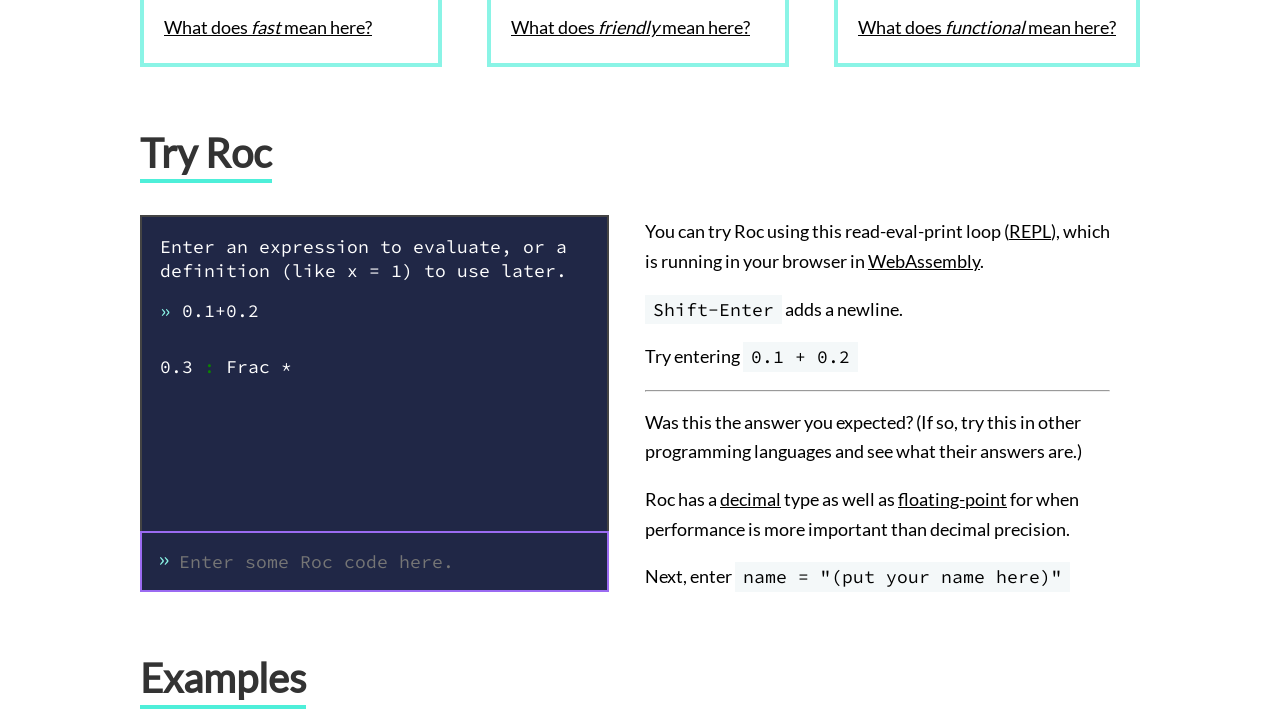

Output element loaded and visible
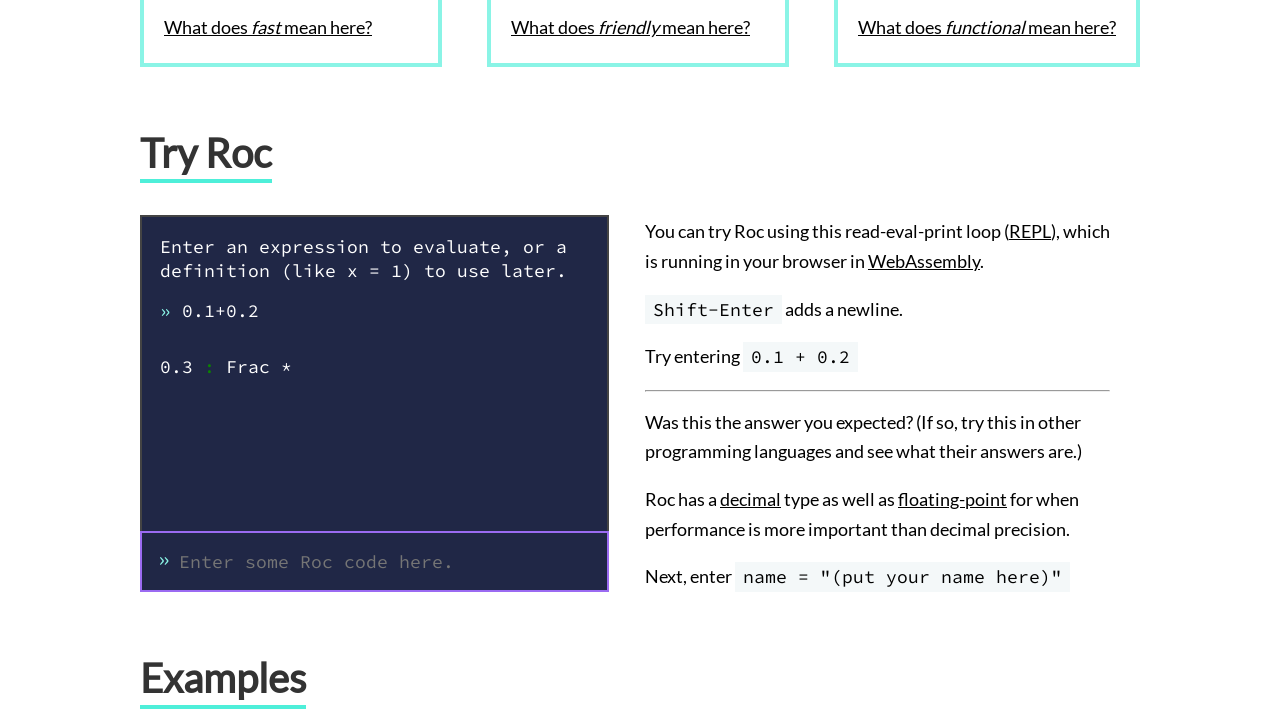

Retrieved output text: '
0.3 : Frac *'
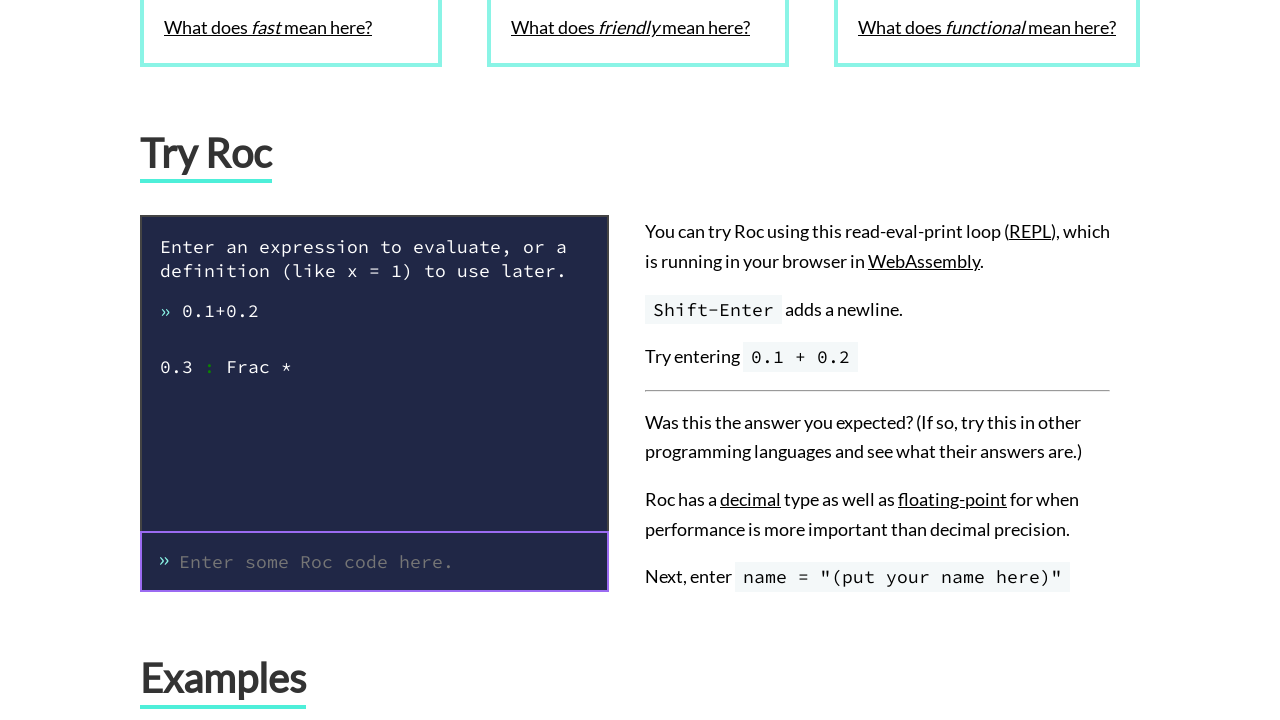

Verified output contains '0.3' as expected
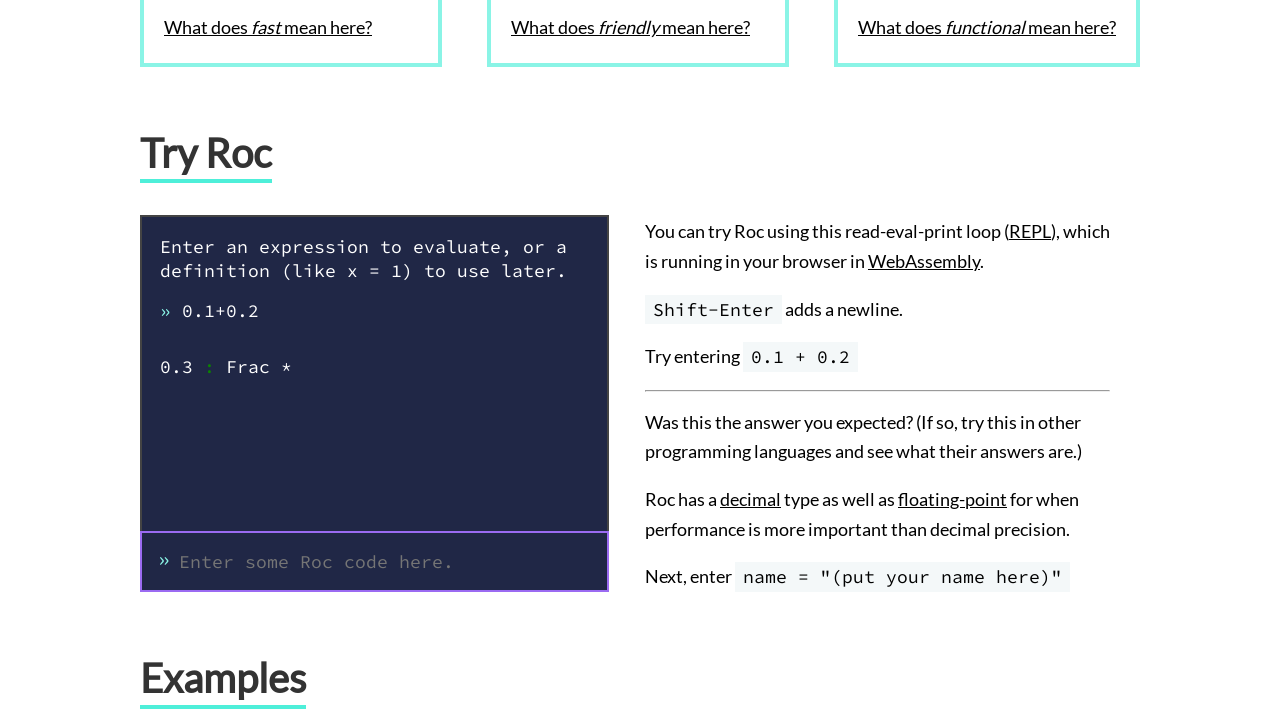

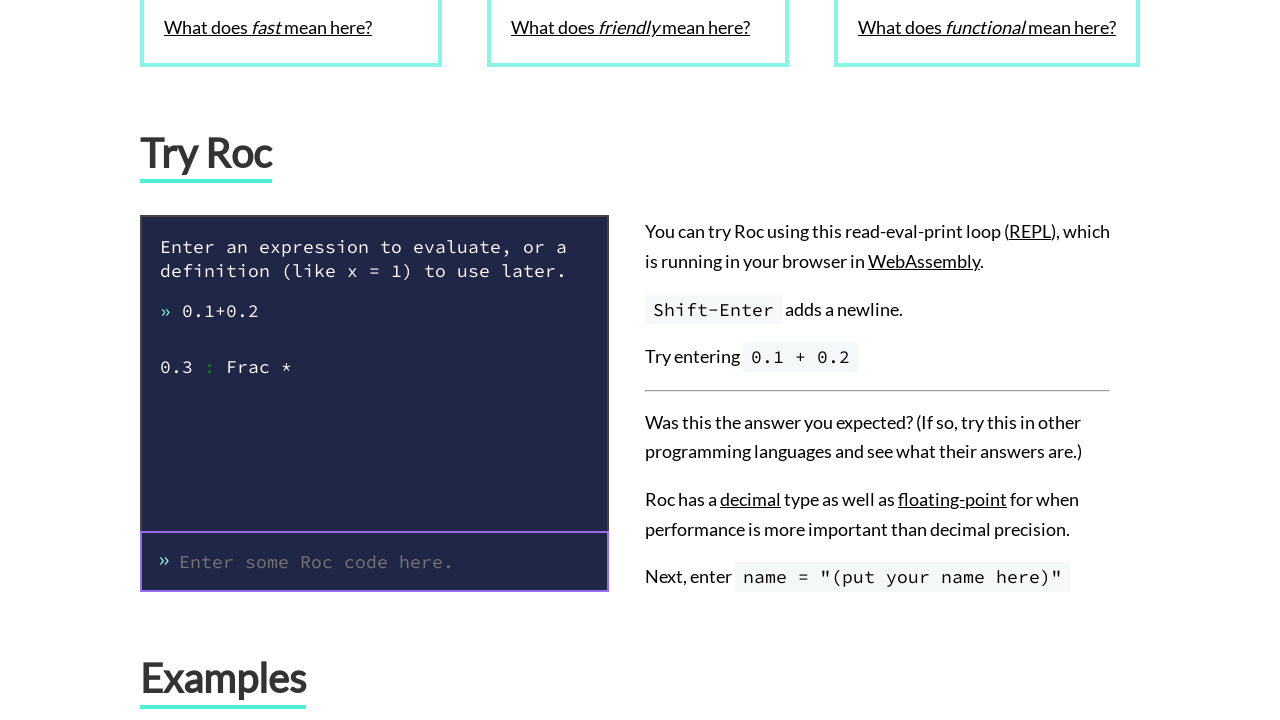